Tests jQuery UI custom dropdown by clicking the number dropdown, selecting "10", and verifying the selection is displayed

Starting URL: https://jqueryui.com/resources/demos/selectmenu/default.html

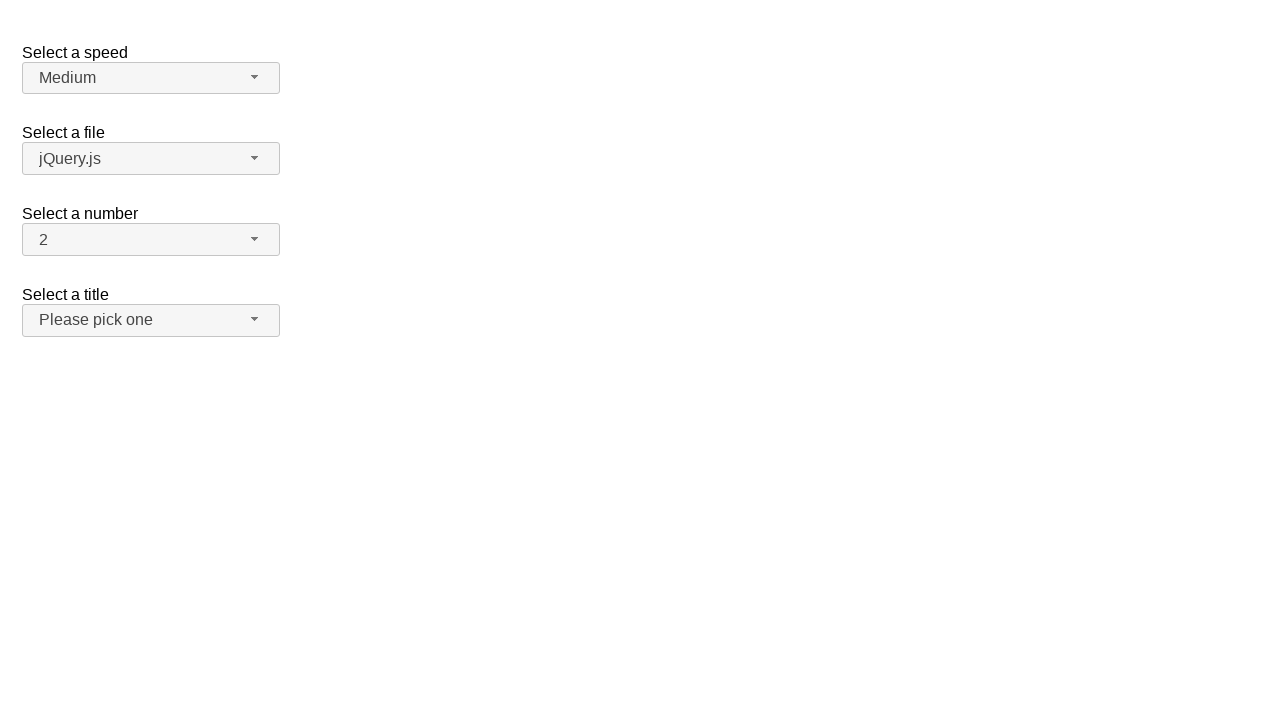

Clicked the number dropdown button to open it at (151, 240) on xpath=//span[@id='number-button']
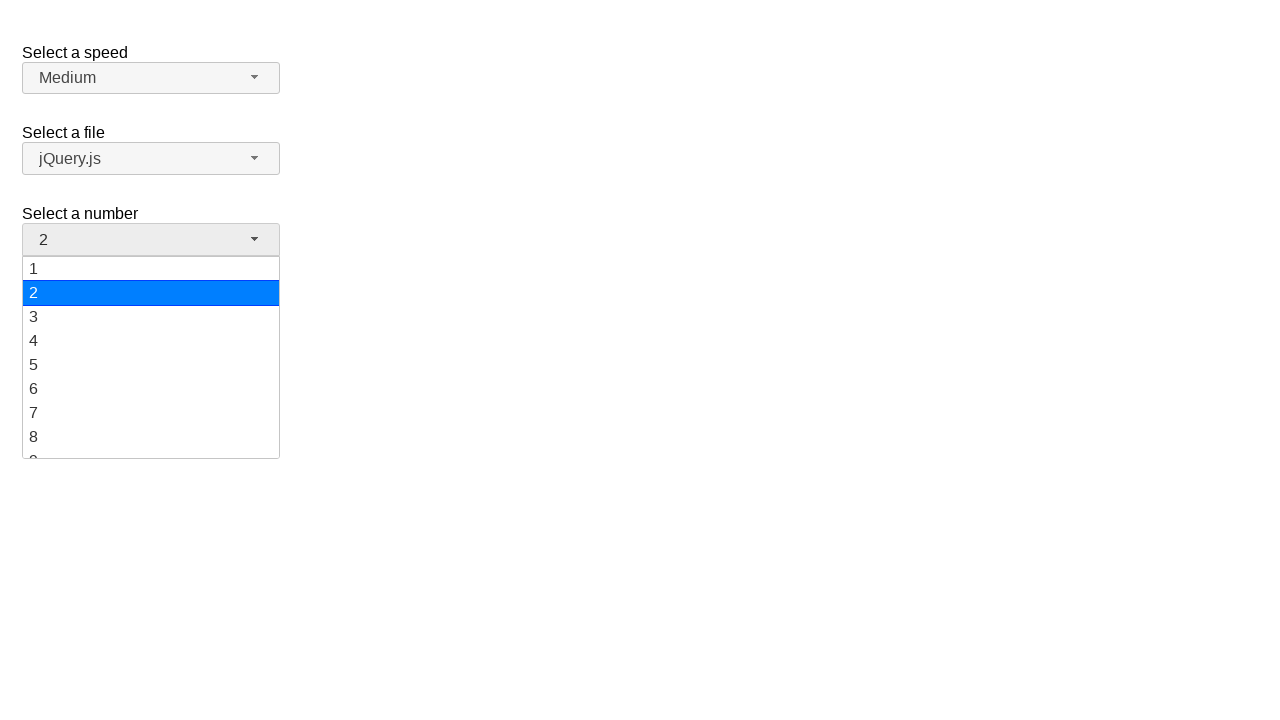

Dropdown menu items loaded
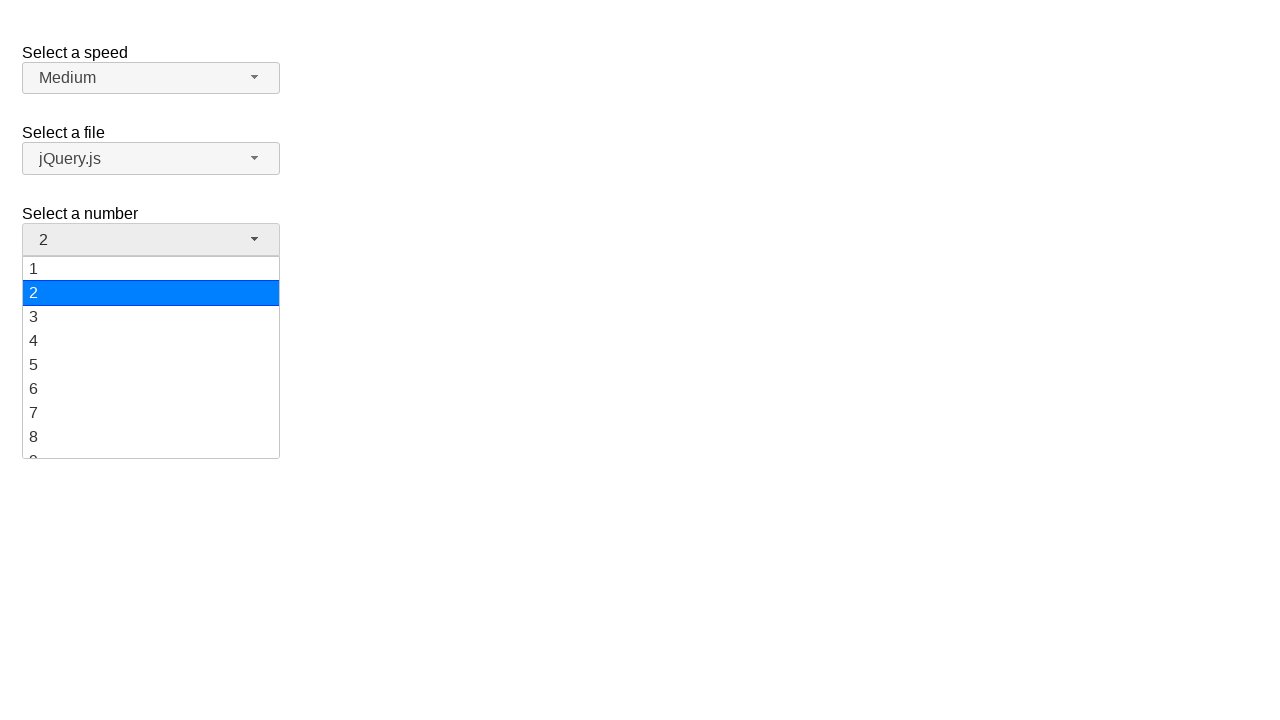

Selected '10' from the dropdown menu at (151, 357) on xpath=//ul[@id='number-menu']//div[text()='10']
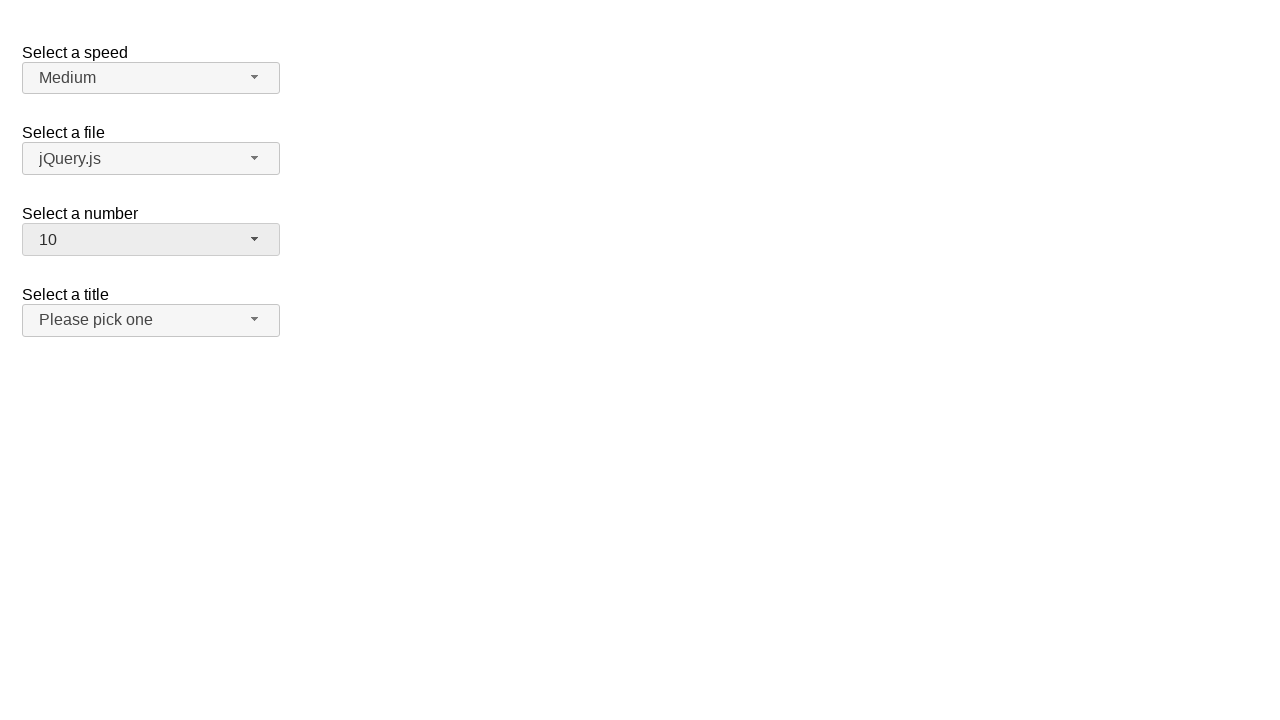

Verified that '10' is displayed in the dropdown selection
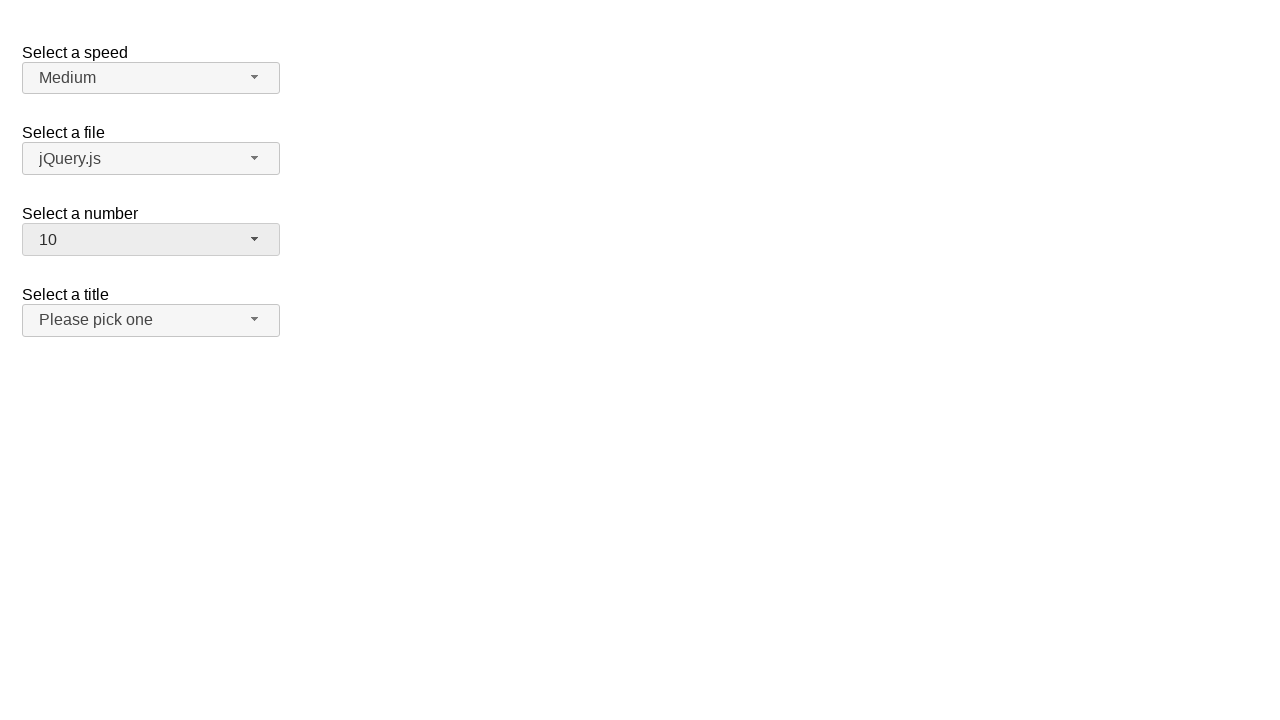

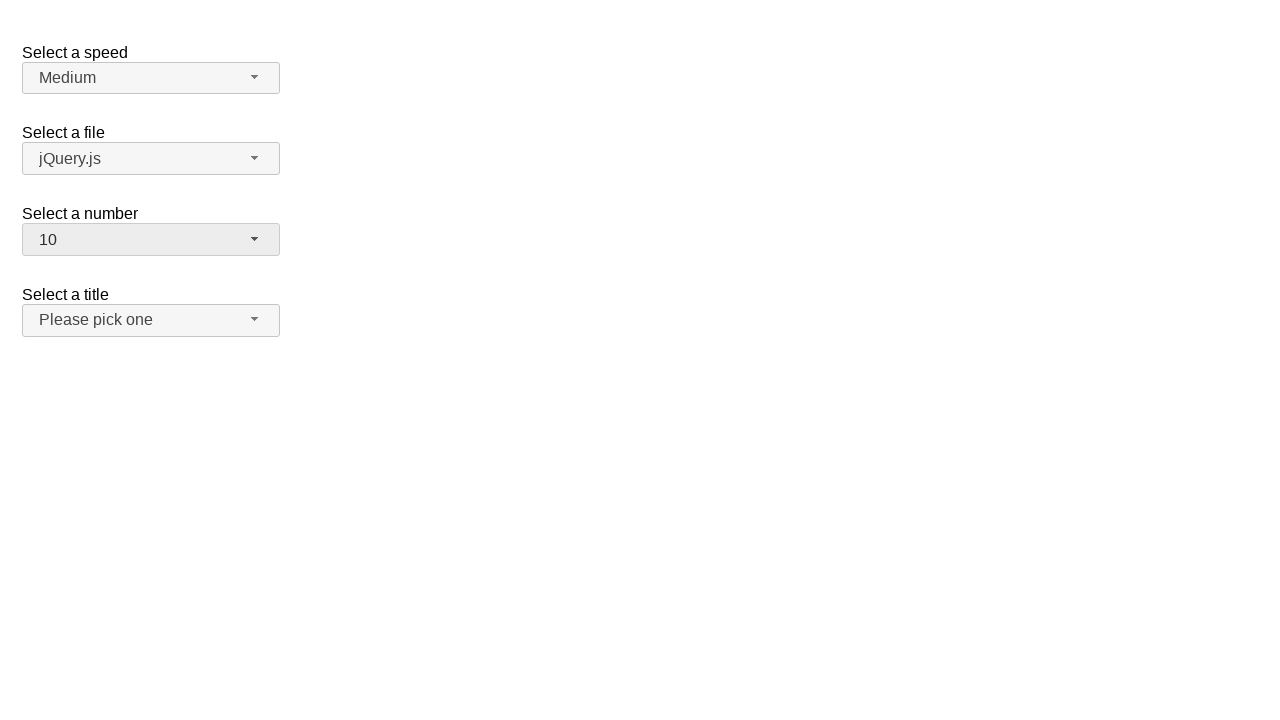